Tests dropdown selection functionality by selecting options by visible text and by value

Starting URL: https://the-internet.herokuapp.com/dropdown

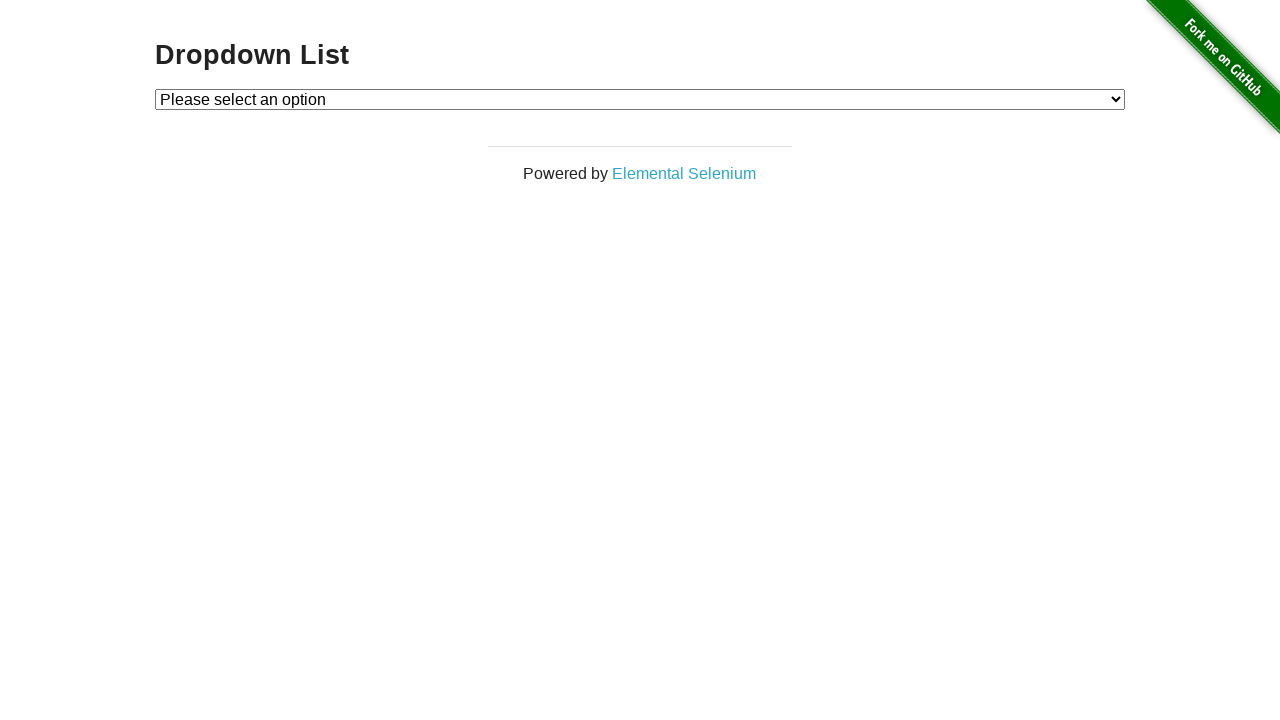

Waited for dropdown to be visible
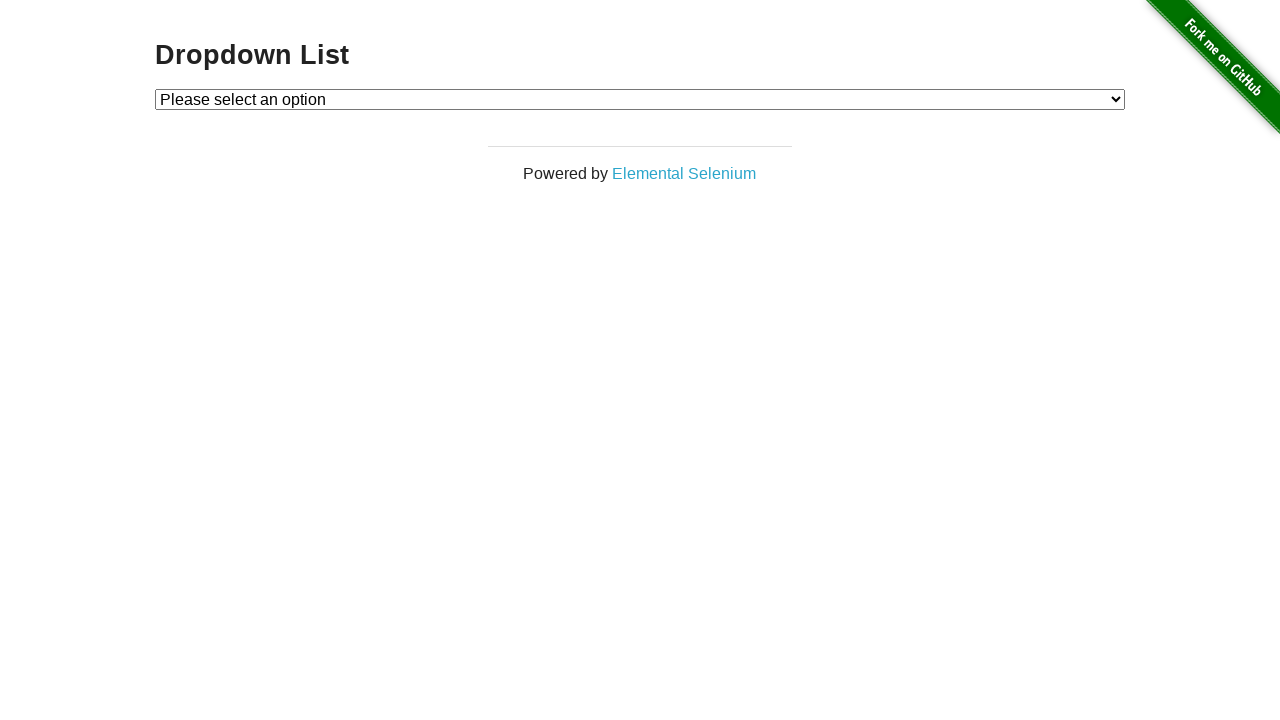

Selected Option 1 by visible text on #dropdown
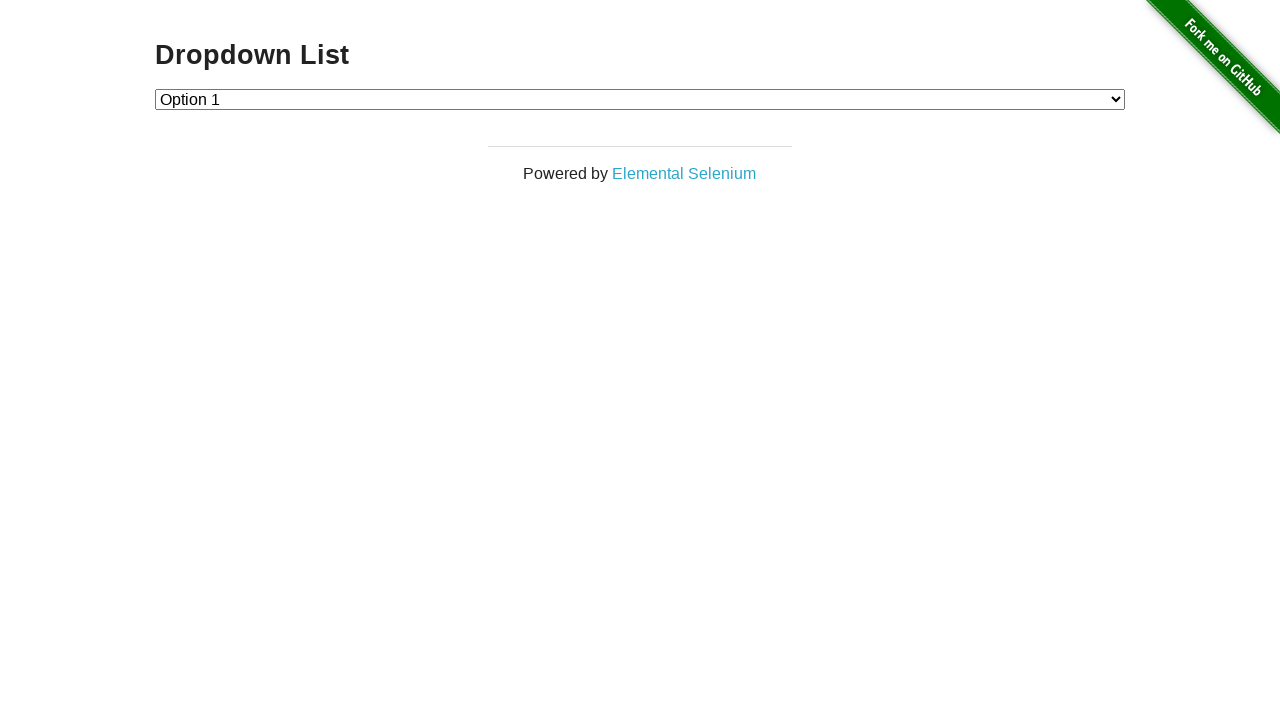

Retrieved selected dropdown value
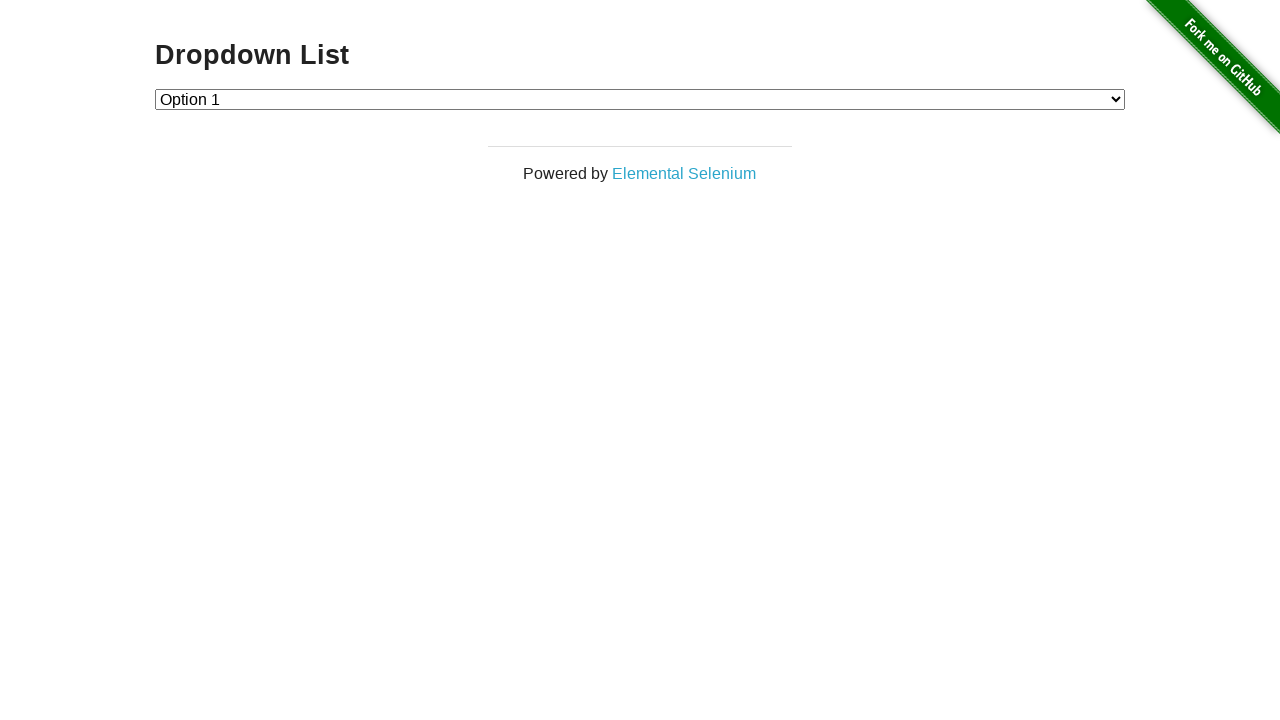

Verified Option 1 is selected (value='1')
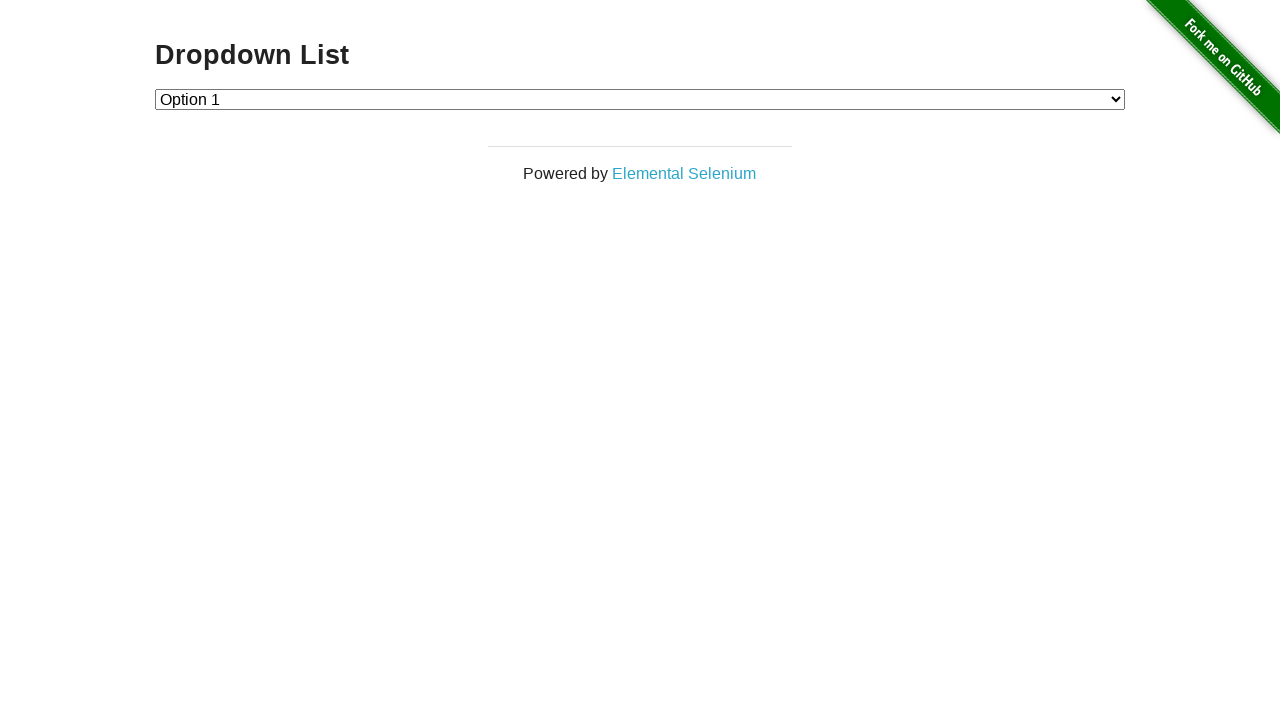

Selected Option 2 by value on #dropdown
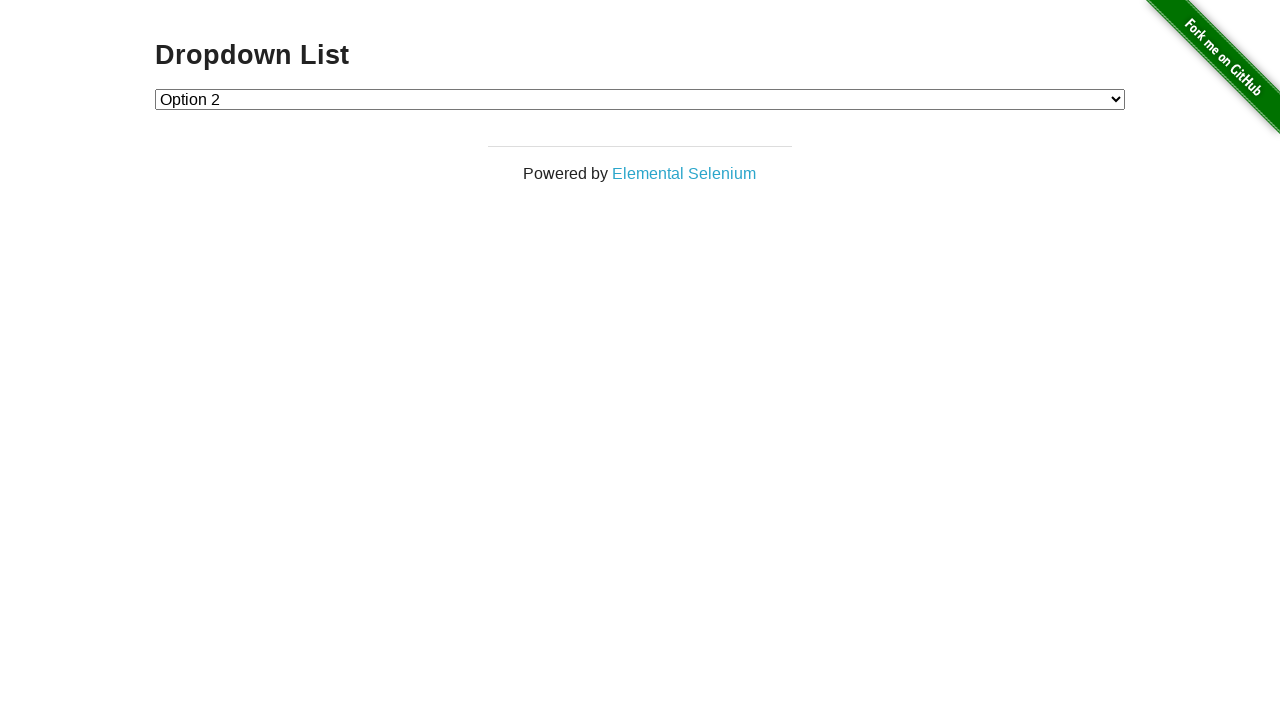

Retrieved selected dropdown value
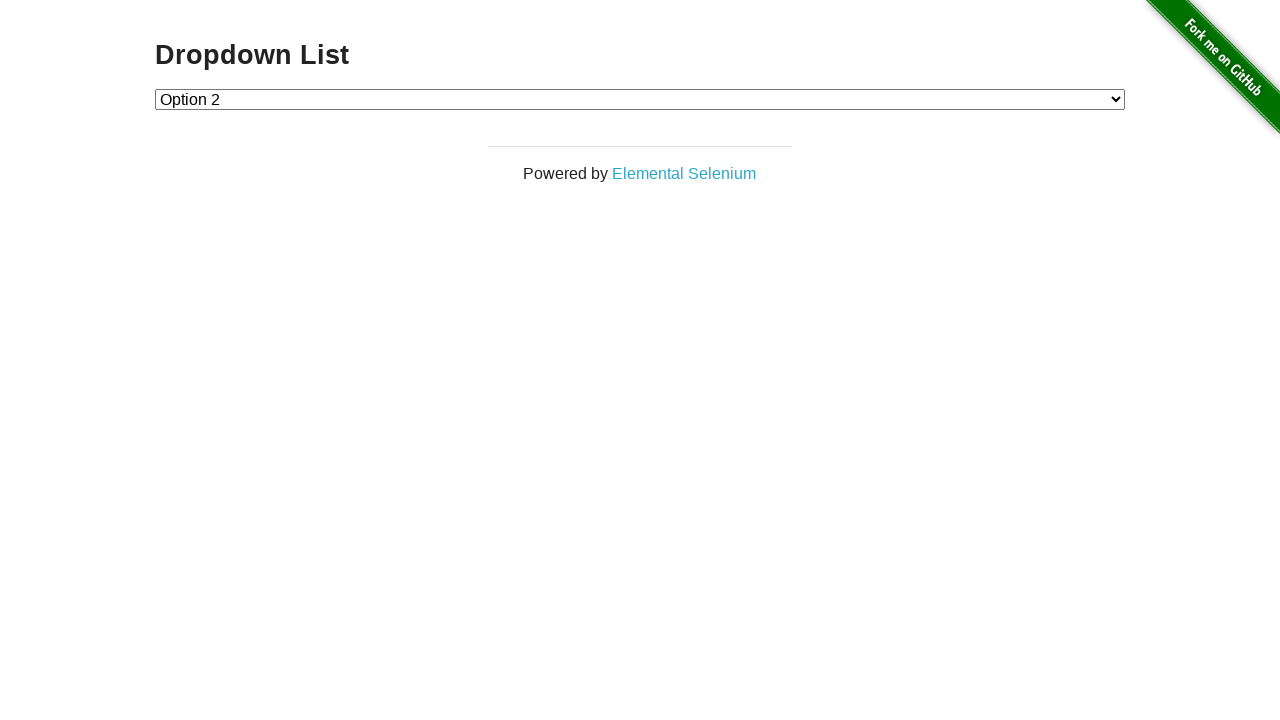

Verified Option 2 is selected (value='2')
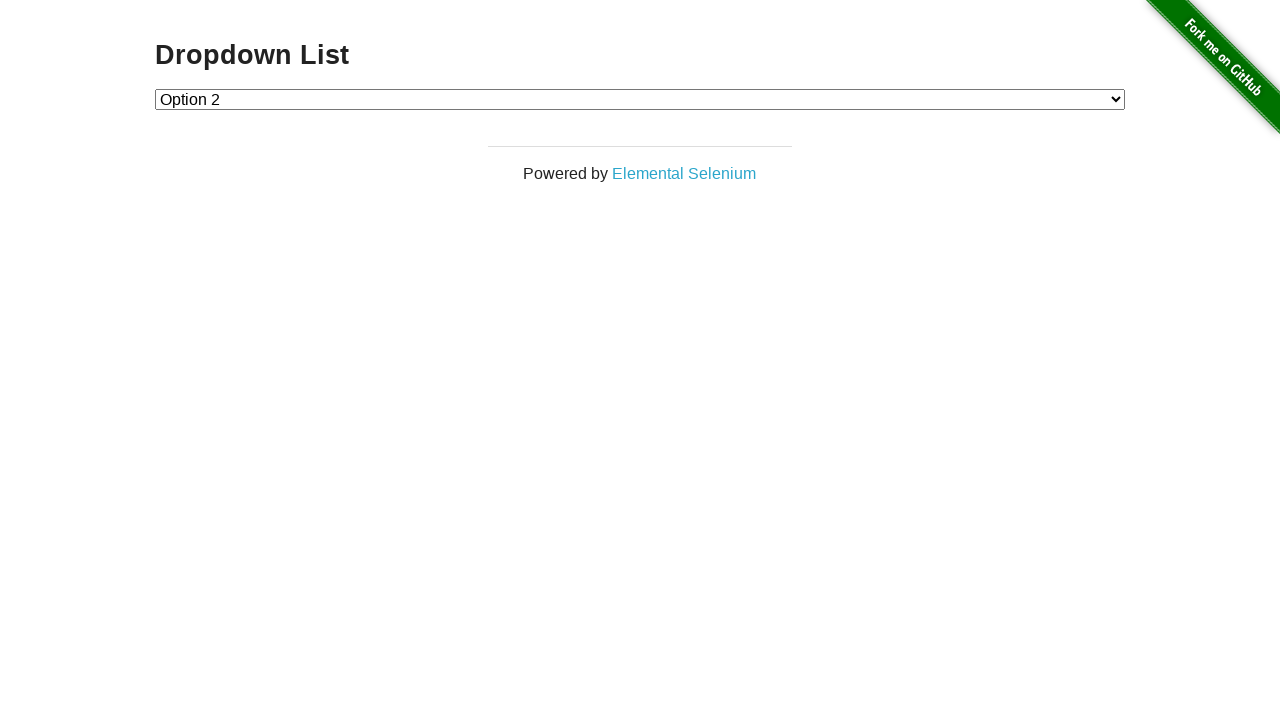

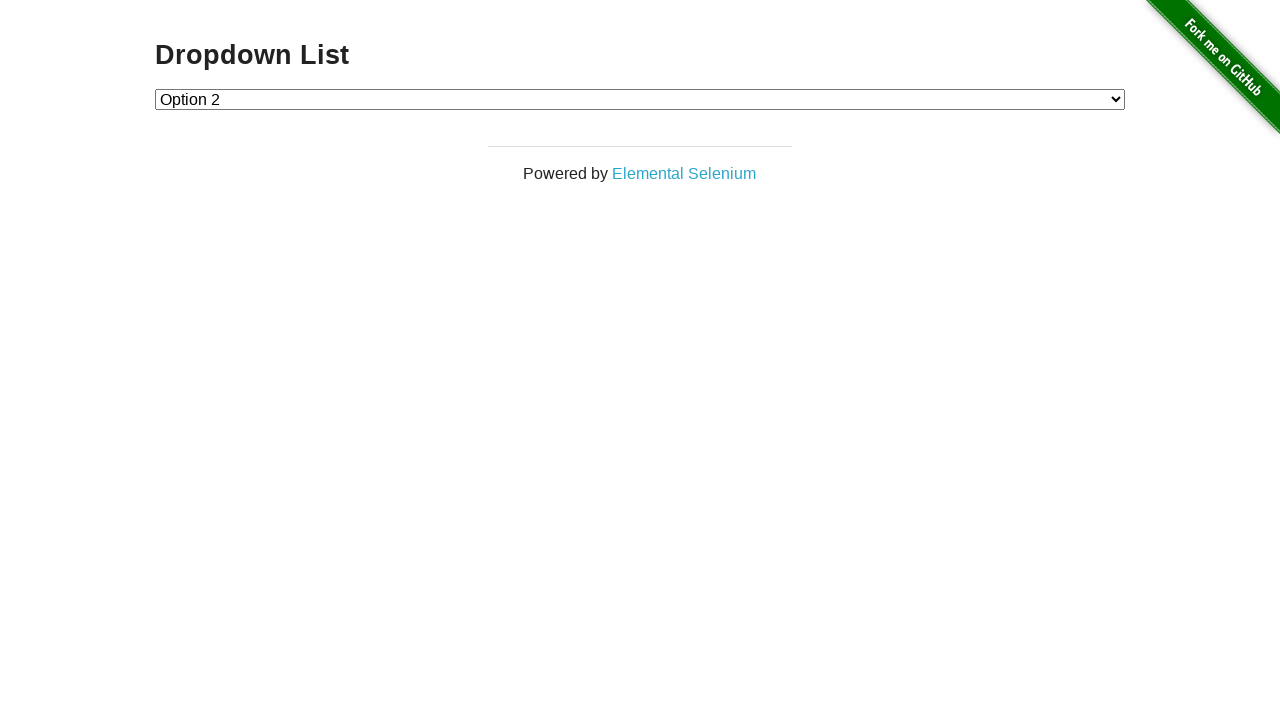